Tests navigation through the Shifting Content section by clicking on the Shifting Content link, then clicking on the first example Menu Element, and verifying menu elements are present

Starting URL: https://the-internet.herokuapp.com/

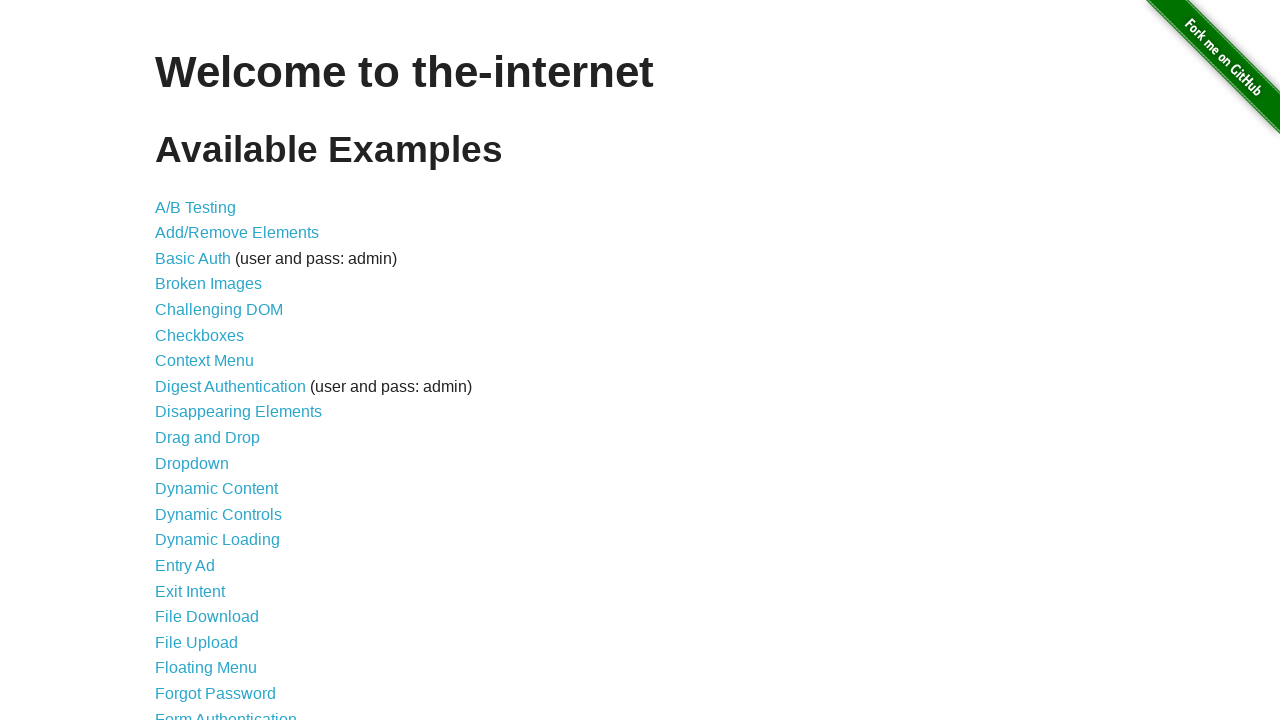

Clicked on the 'Shifting Content' link at (212, 523) on text=Shifting Content
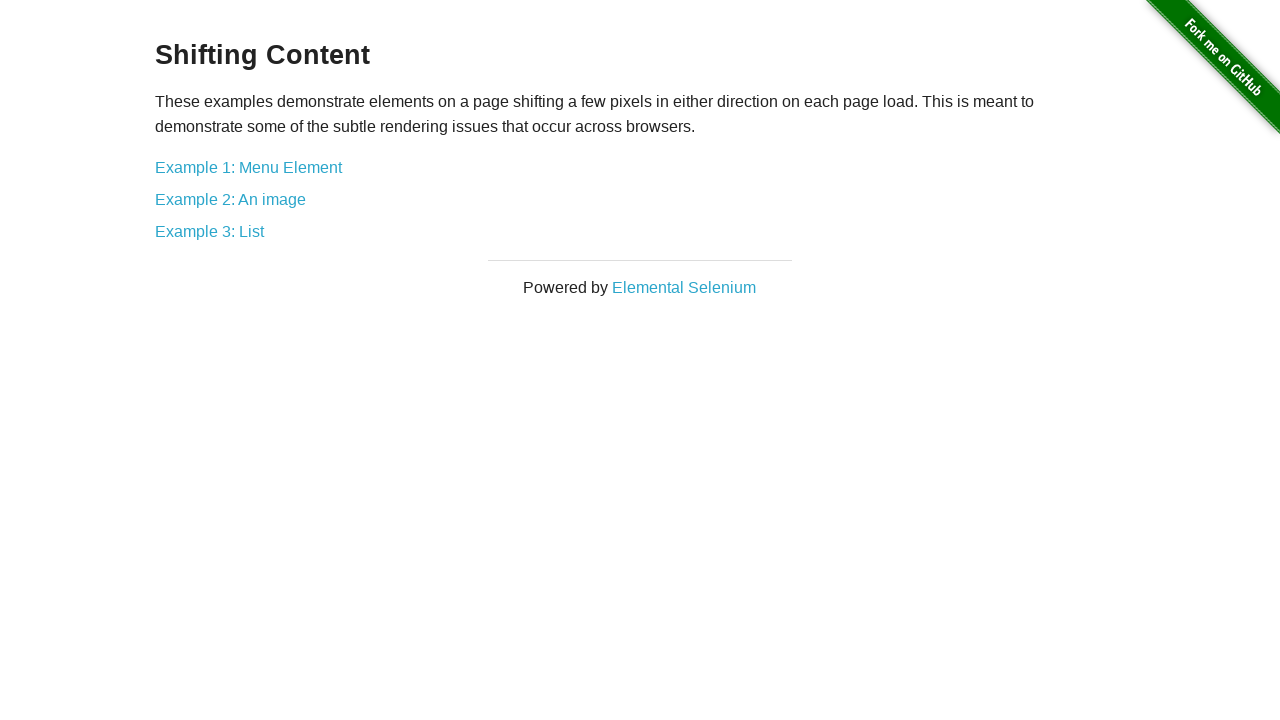

Clicked on 'Example 1: Menu Element' at (248, 167) on text=Example 1: Menu Element
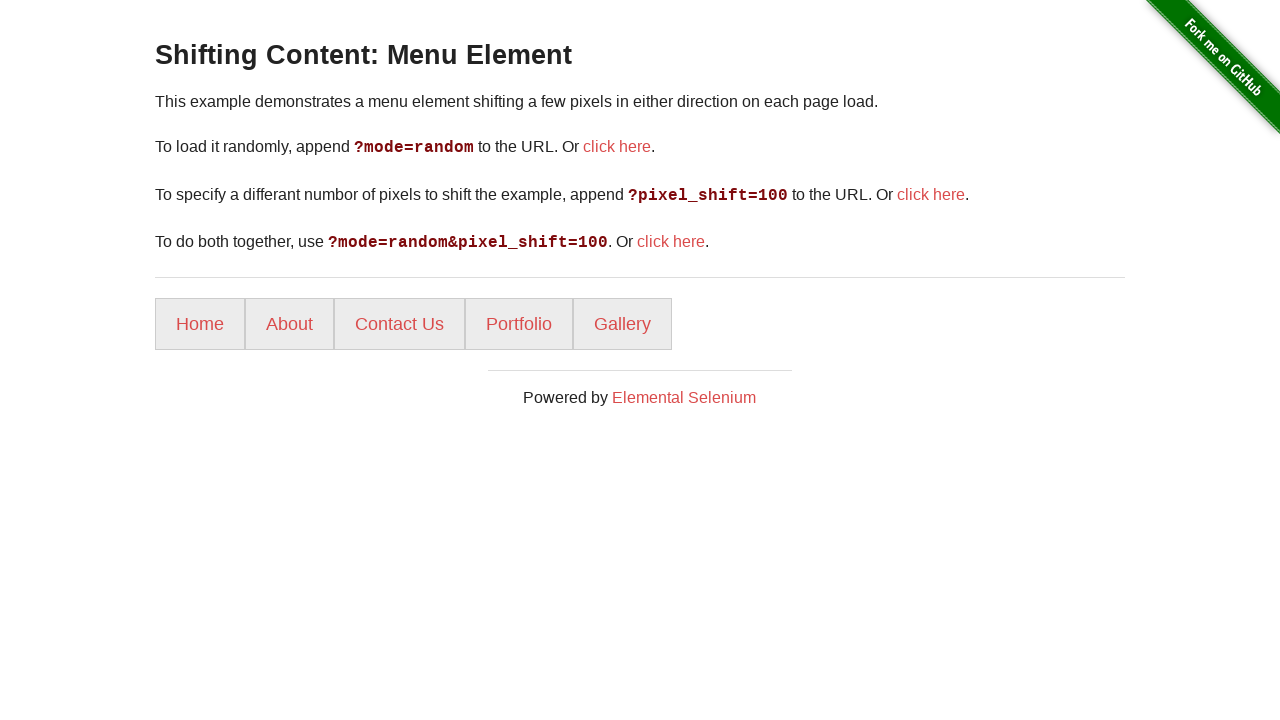

Menu elements loaded and verified to be present
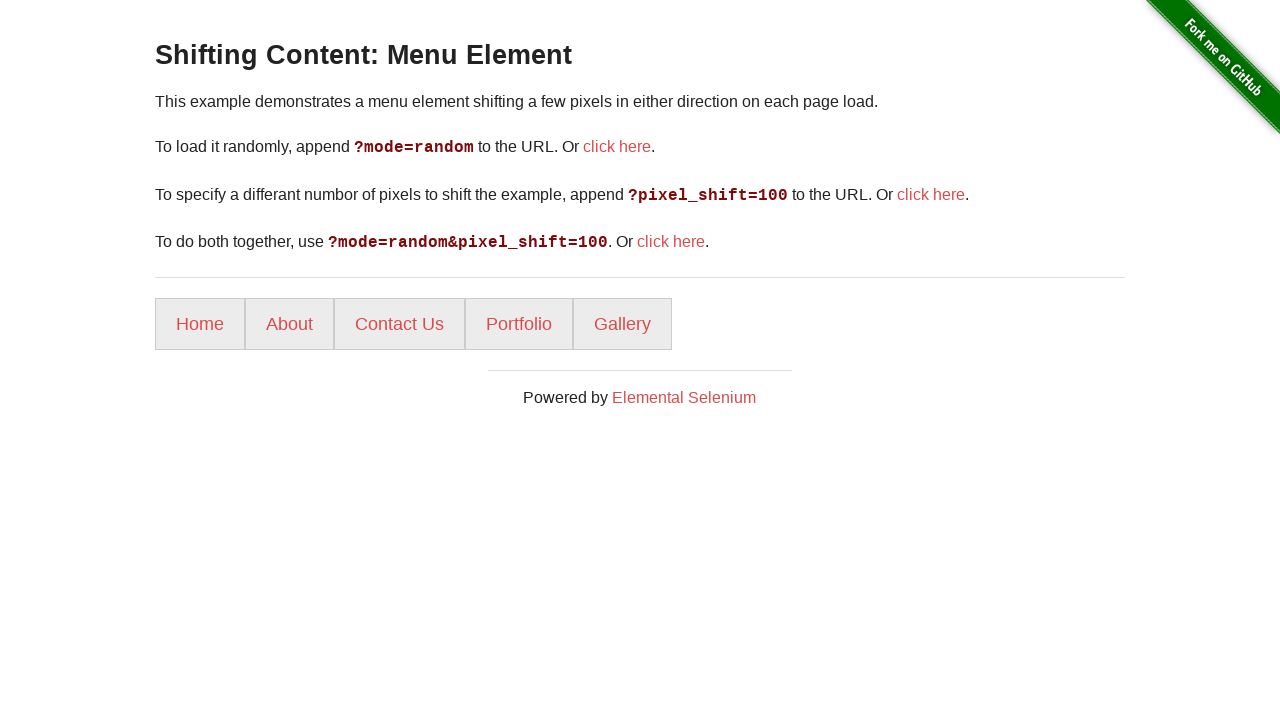

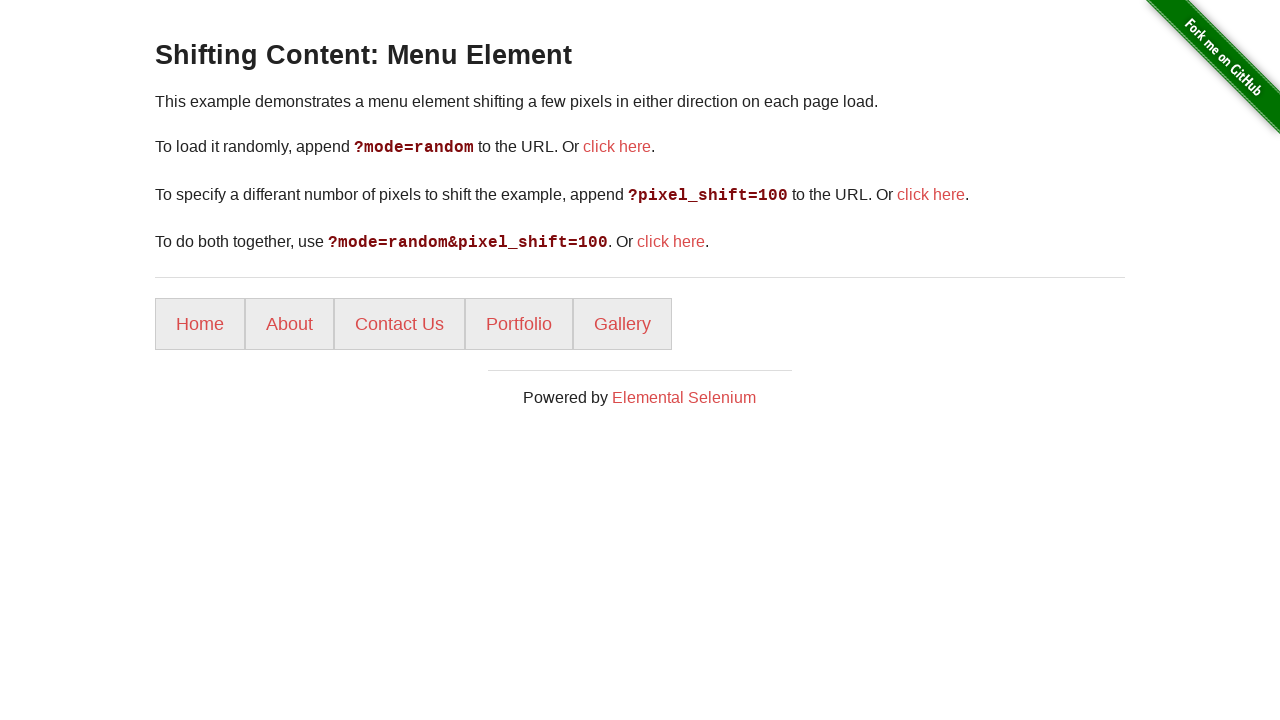